Fills the email input field with a test value on a practice automation website

Starting URL: https://testautomationpractice.blogspot.com

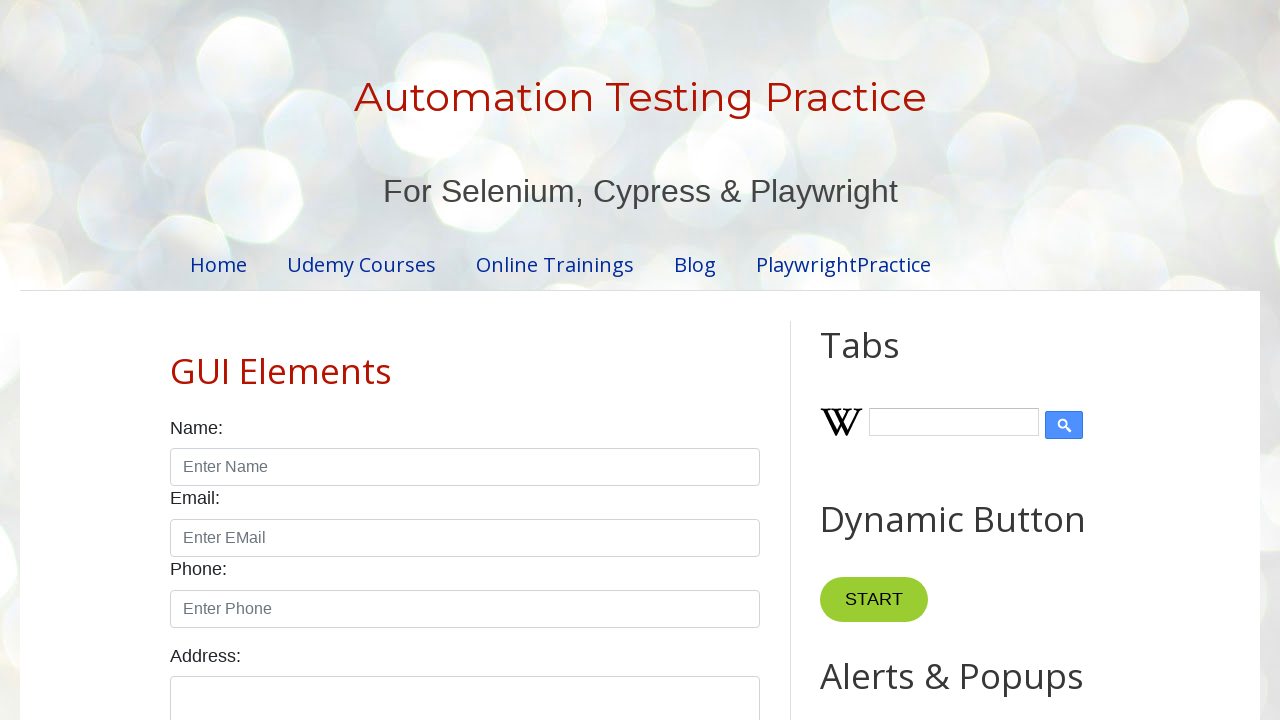

Navigated to practice automation website
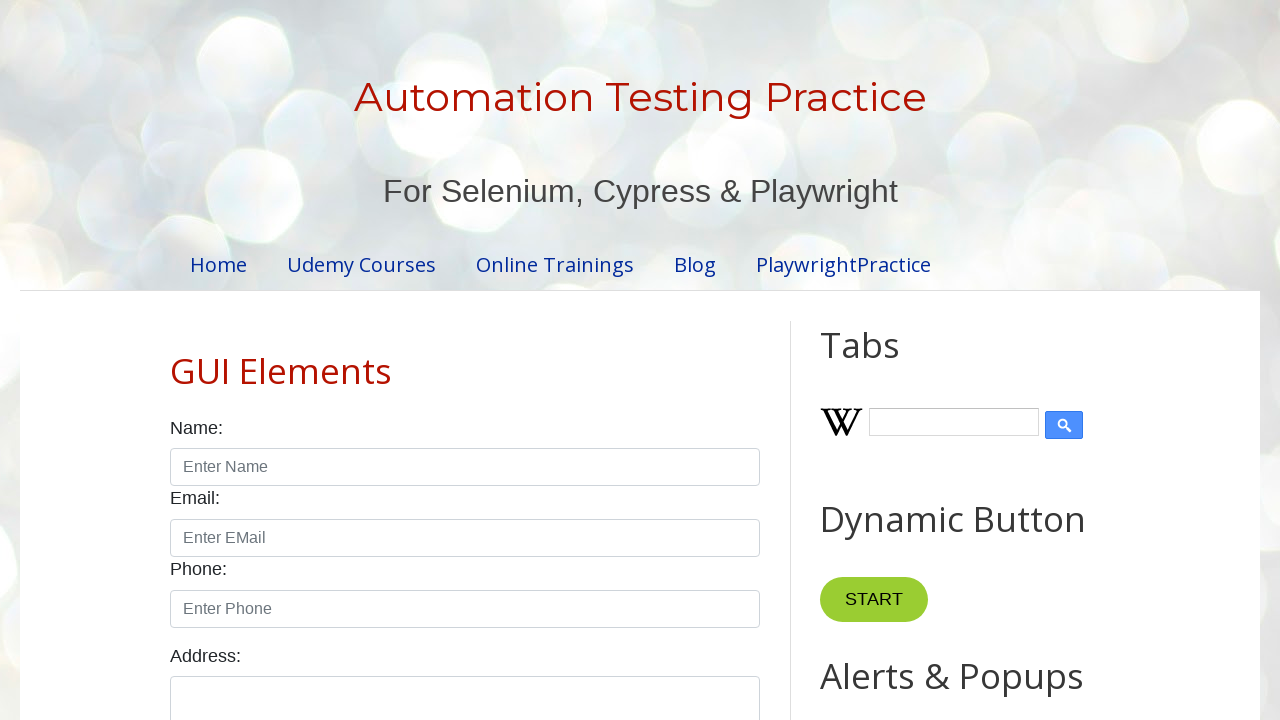

Filled email input field with 'S@ch.in' on #email
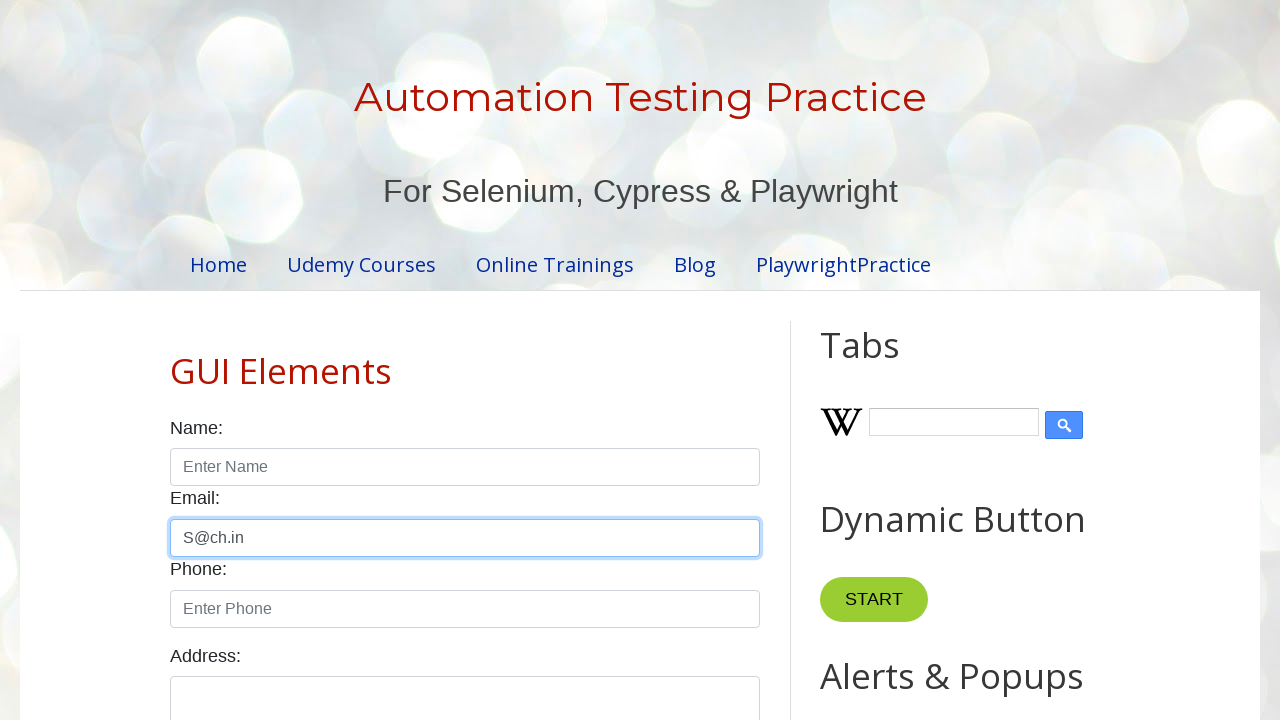

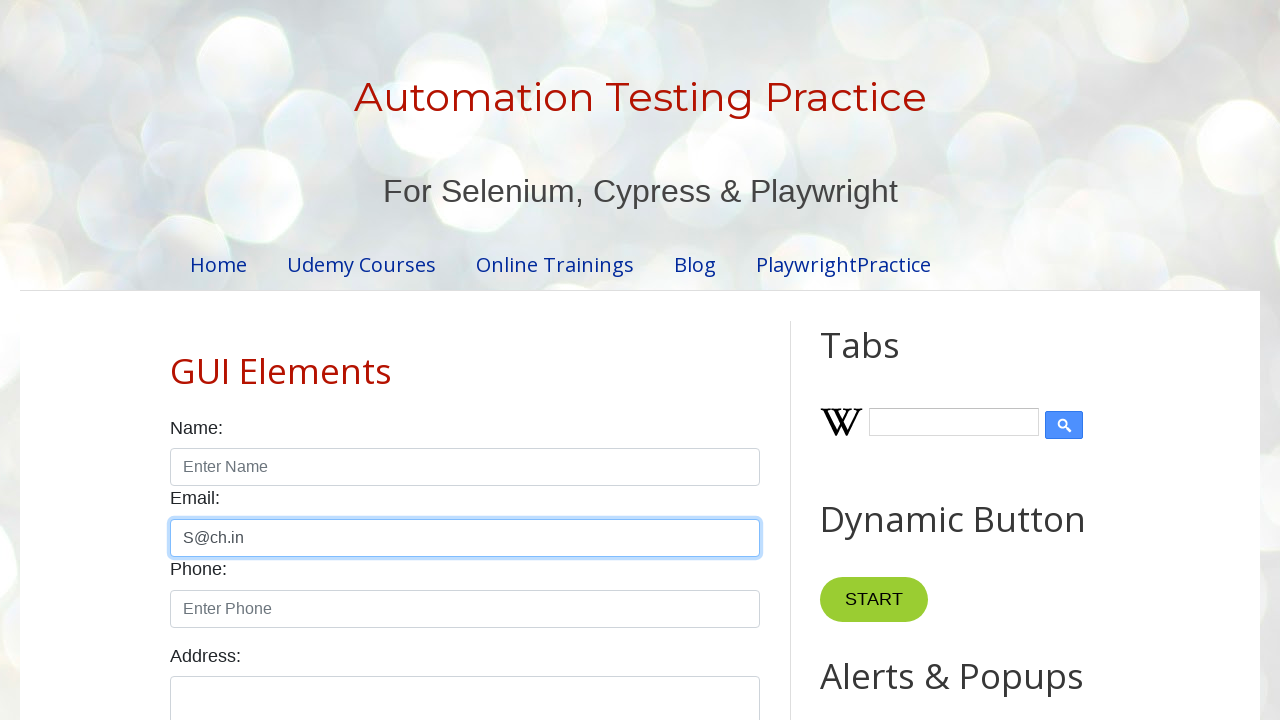